Tests the TextBox form on DemoQA by navigating to Elements section, filling out a form with name, email, current address, and permanent address fields, then verifying the submitted data appears in the output area.

Starting URL: https://demoqa.com

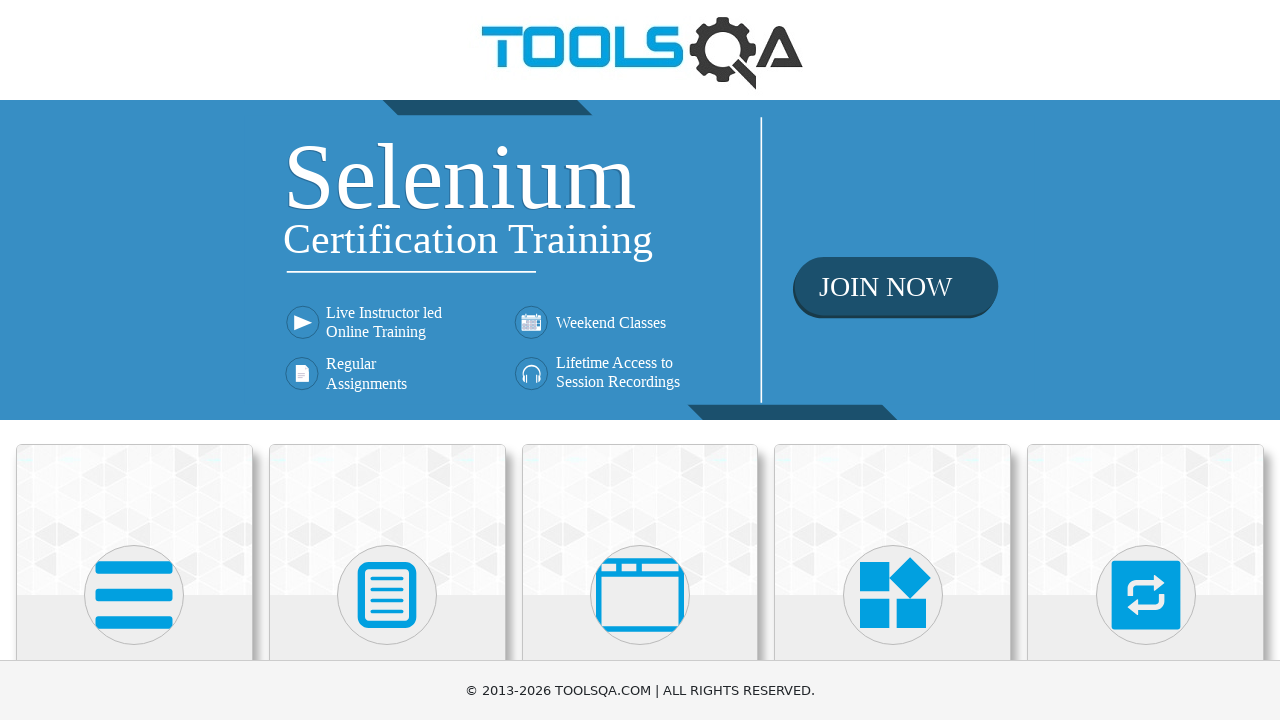

Clicked on Elements button on homepage at (134, 360) on text=Elements
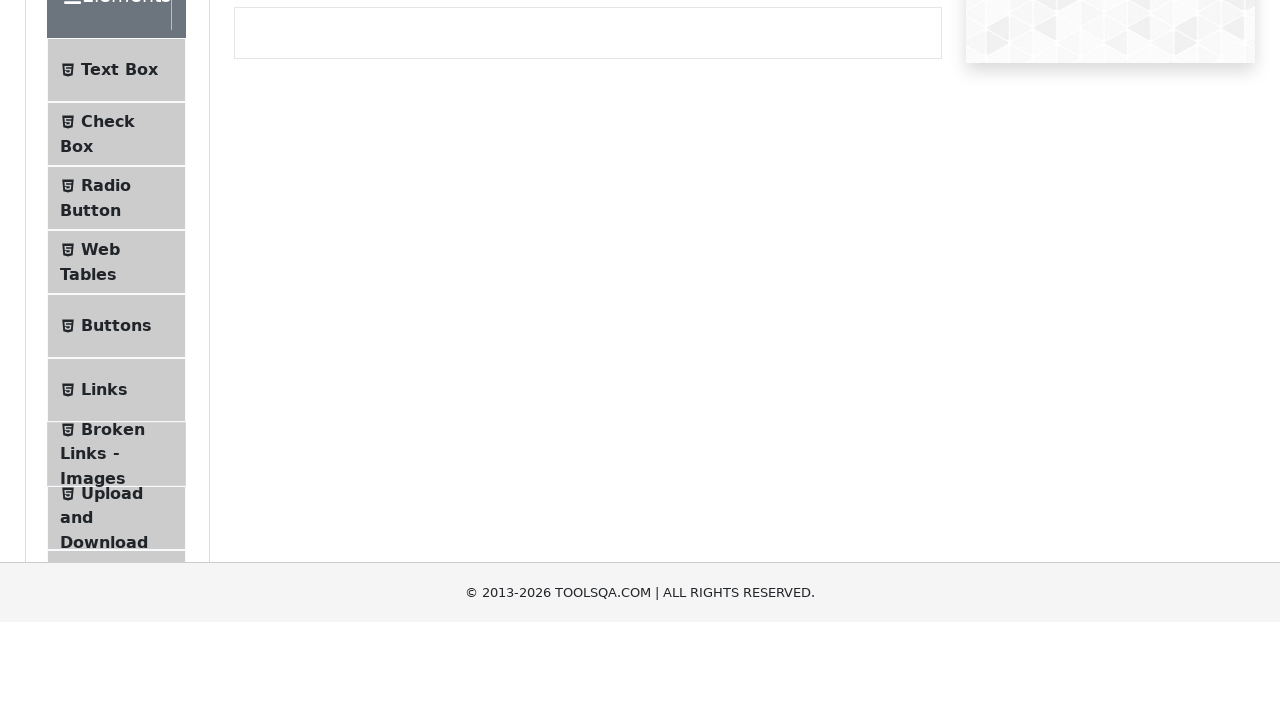

Validation text displayed - ready to select menu item
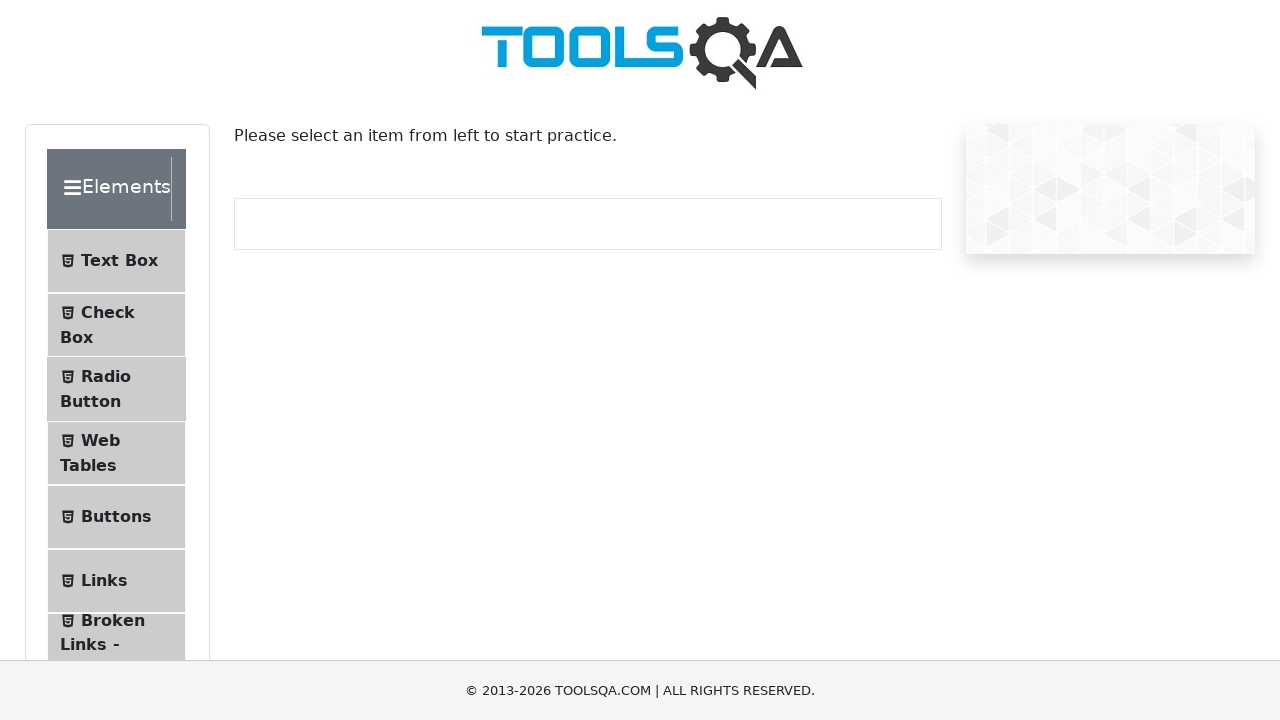

Clicked on Text Box menu item at (119, 261) on text=Text Box
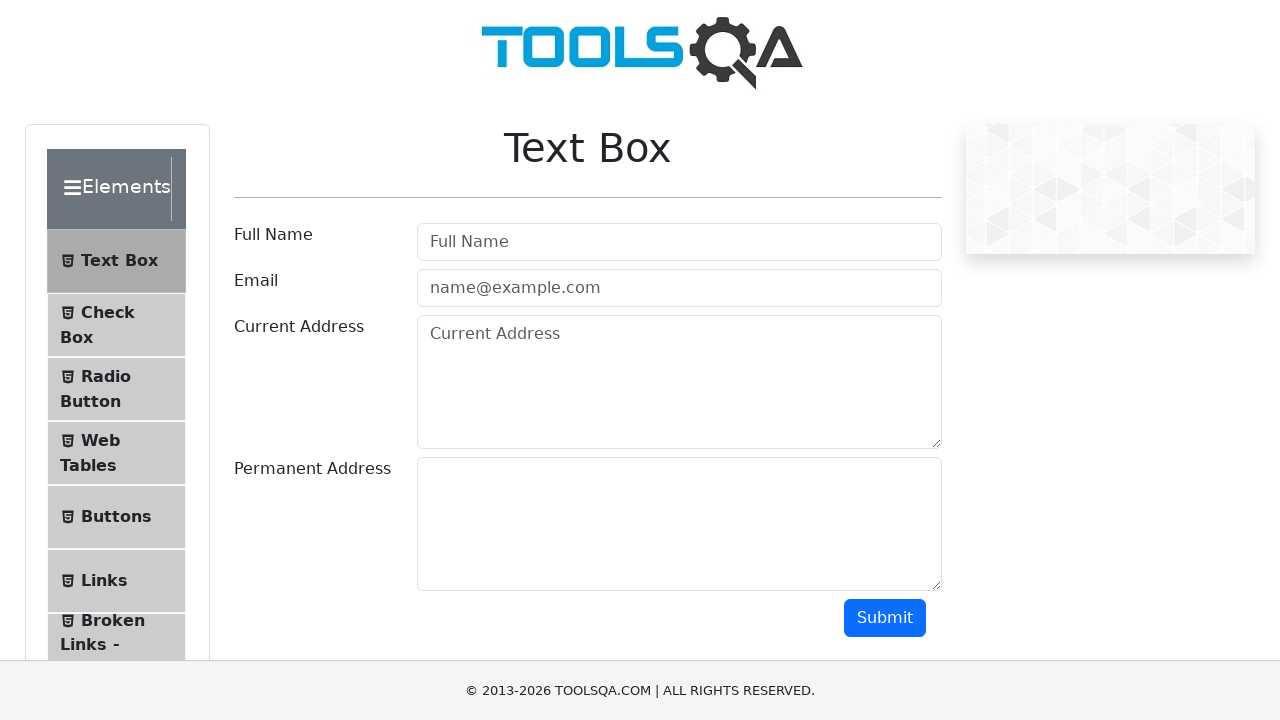

TextBox form loaded successfully
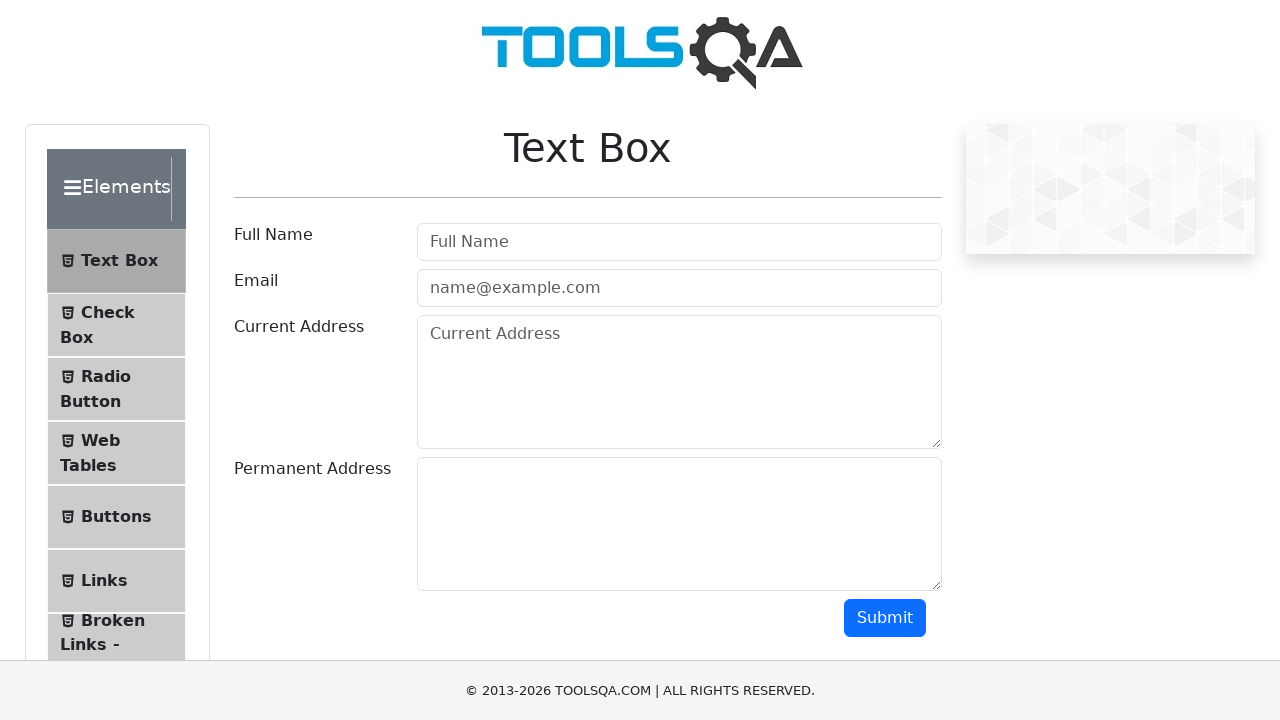

Filled Full Name field with 'Test' on #userName
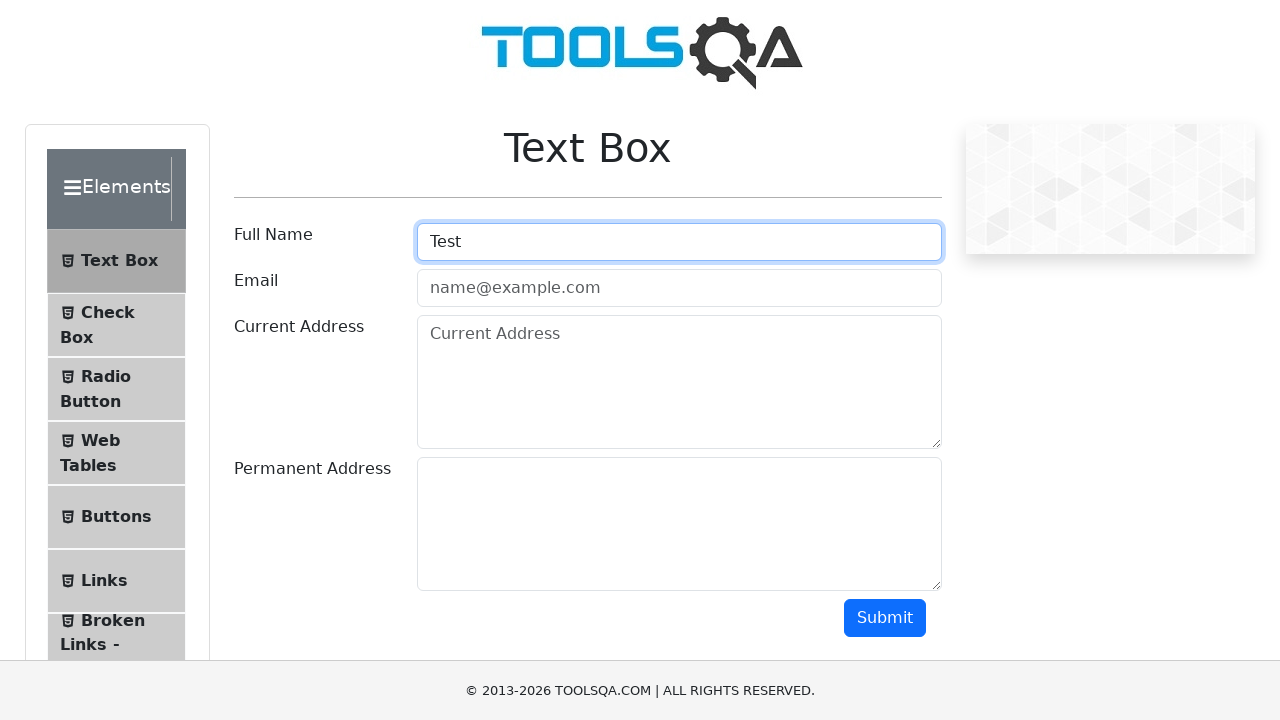

Filled Email field with 'test@deneme.com' on #userEmail
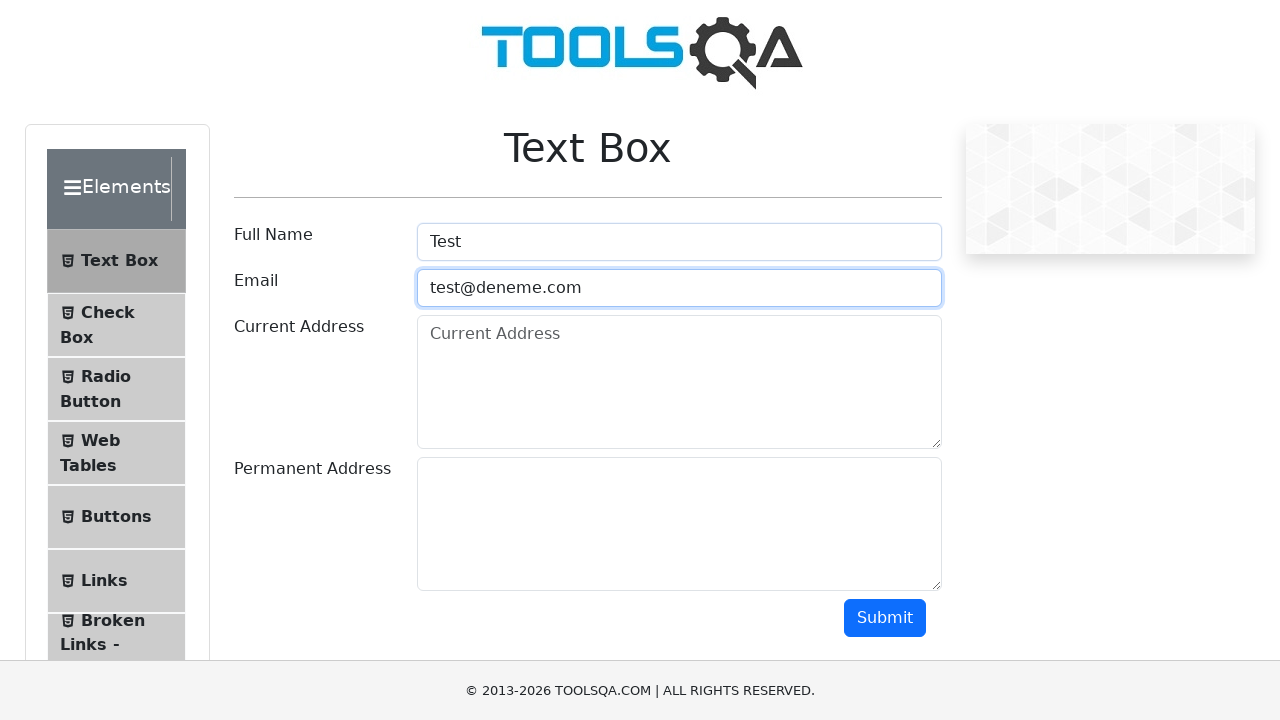

Filled Current Address field with 'deneme caddesi' on #currentAddress
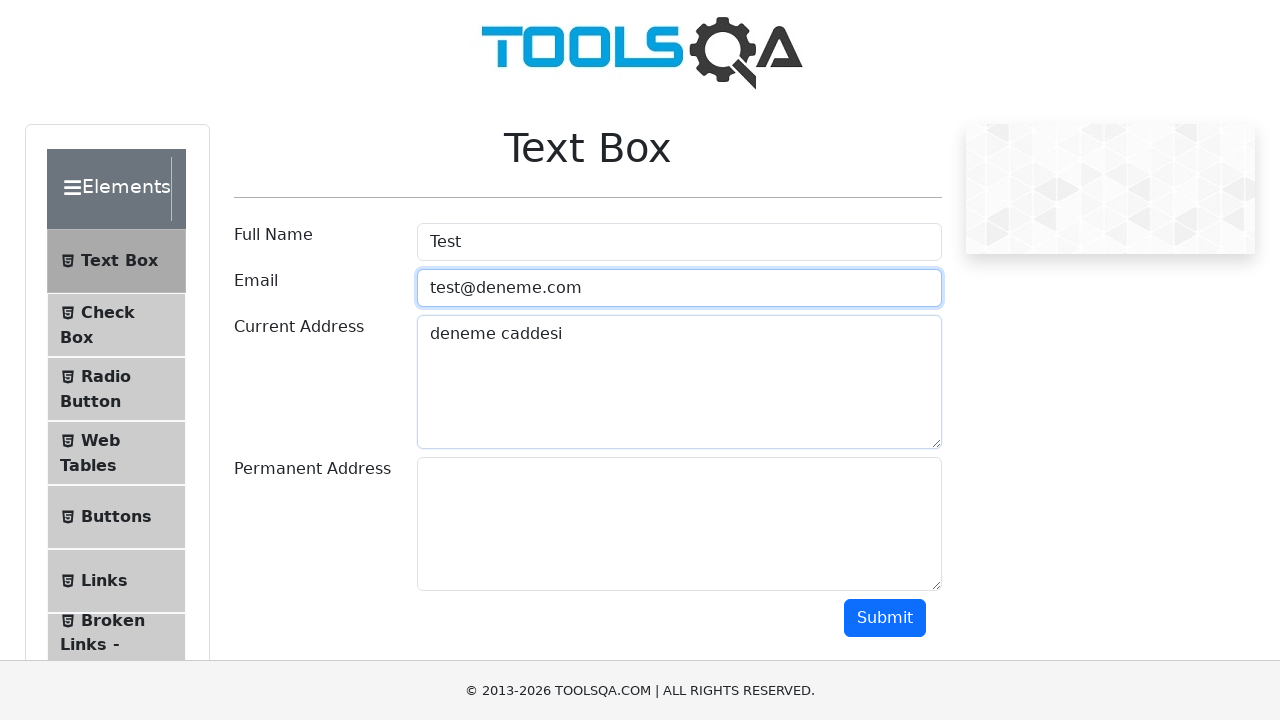

Filled Permanent Address field with 'test deneme' on #permanentAddress
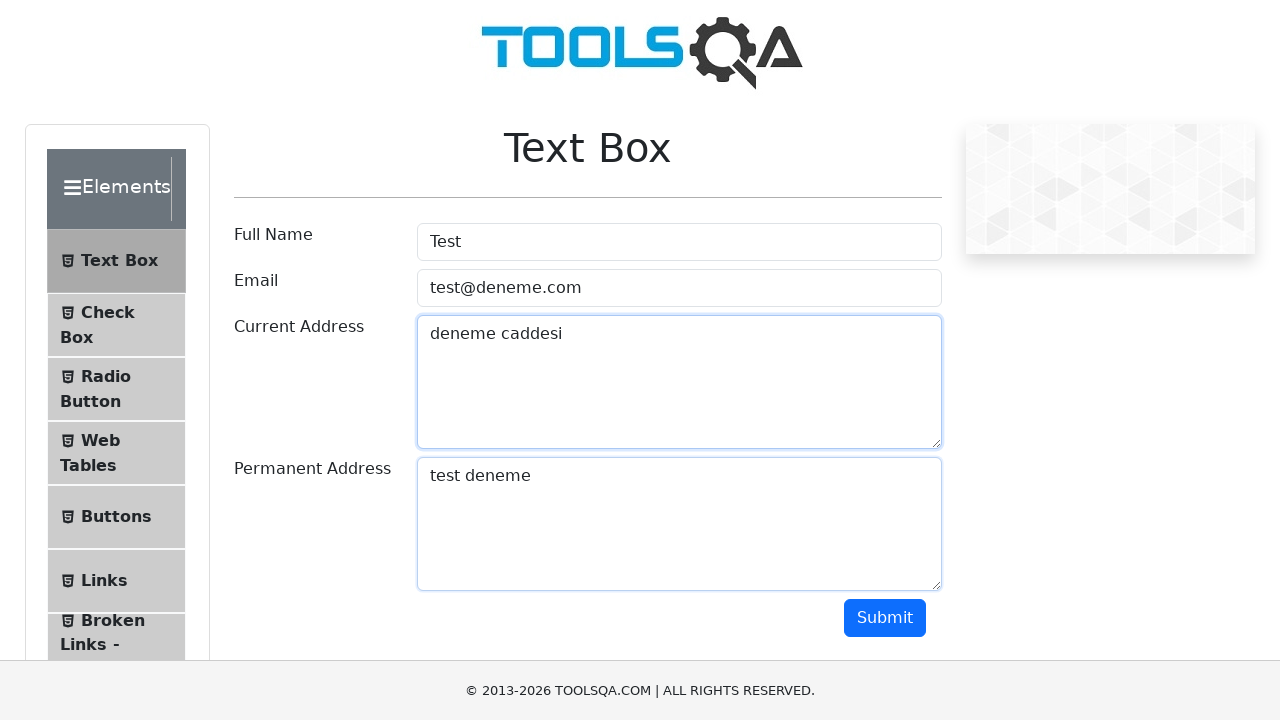

Clicked Submit button to submit the form at (885, 618) on #submit
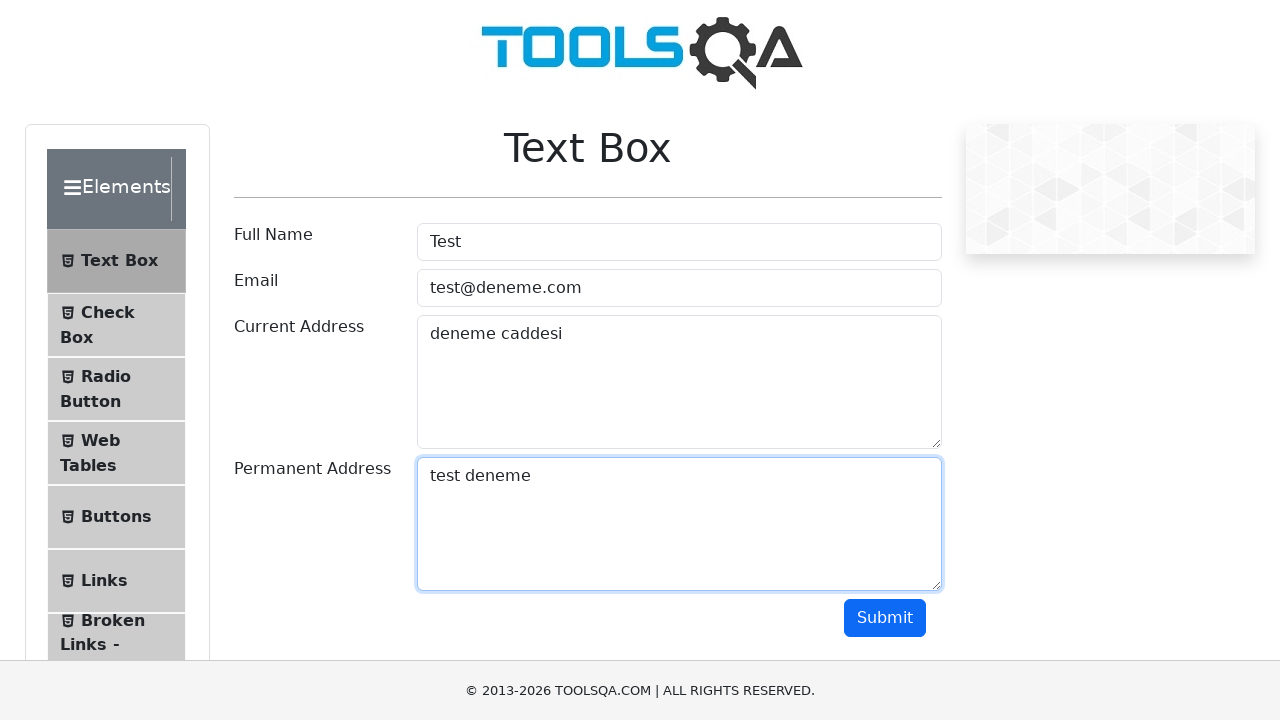

Scrolled down 350 pixels to view results
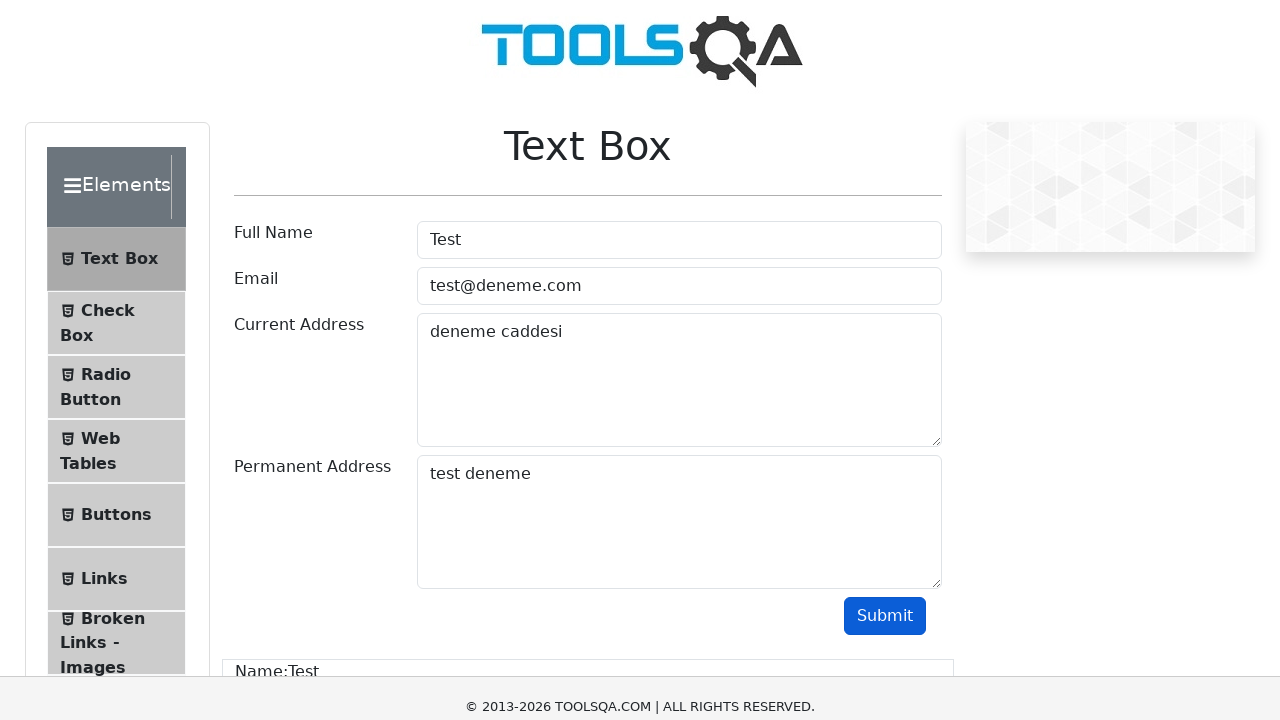

Output result area is displayed
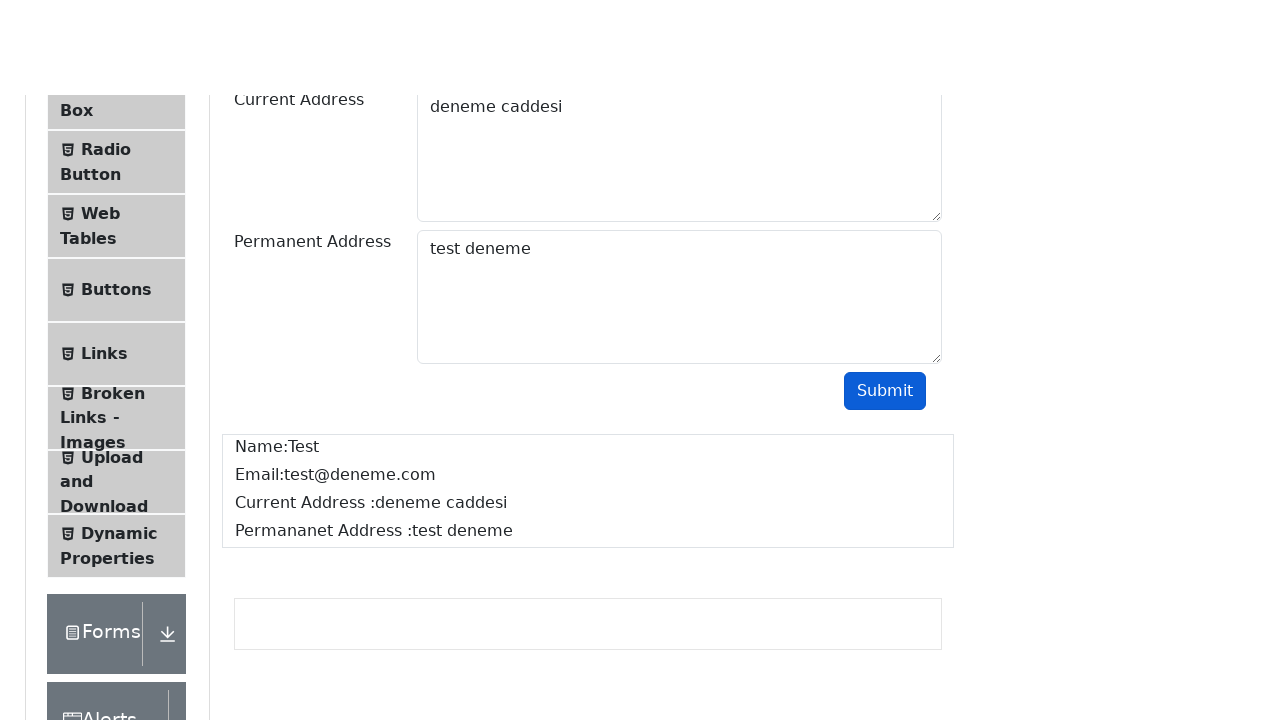

Verified Name field in output shows 'Name:Test'
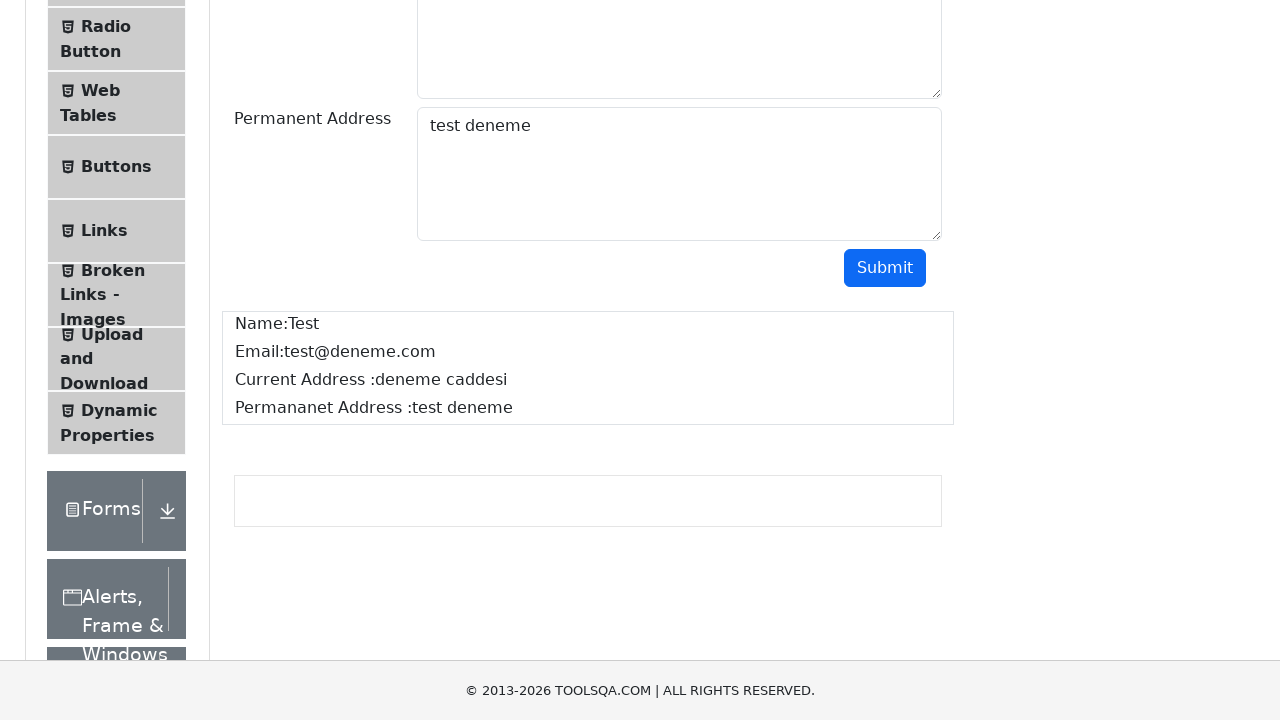

Verified Email field in output shows 'Email:test@deneme.com'
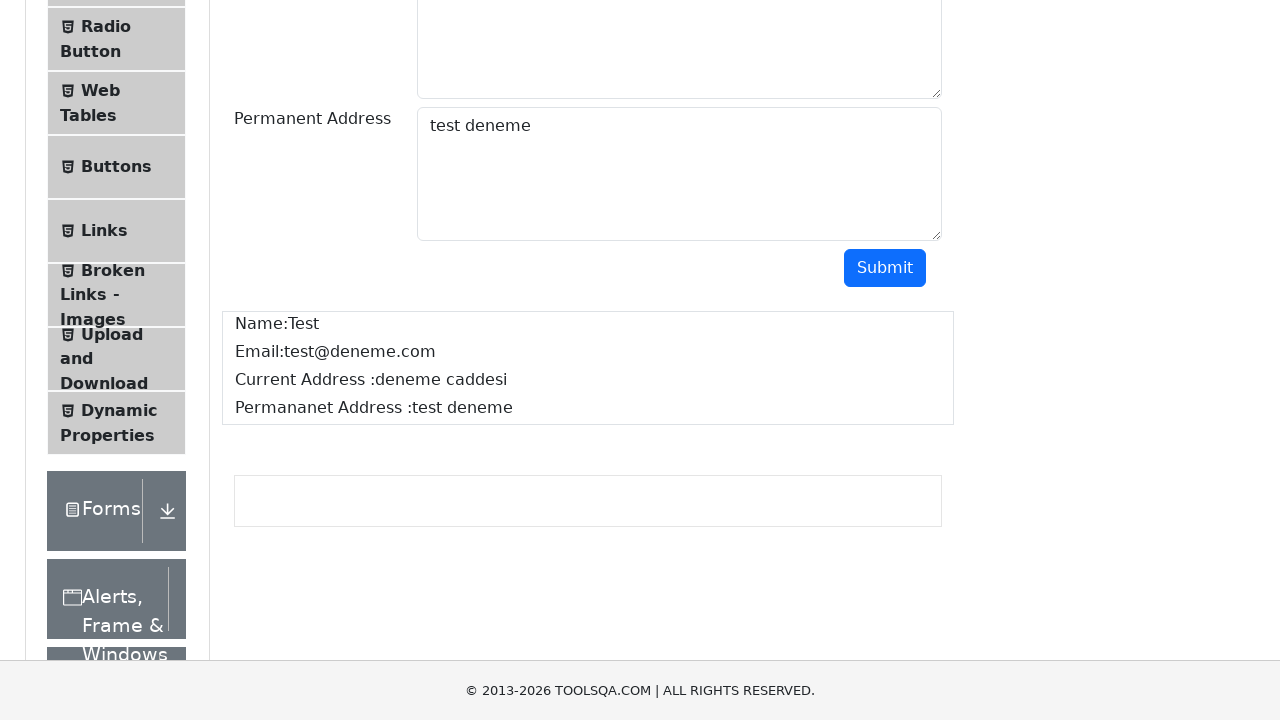

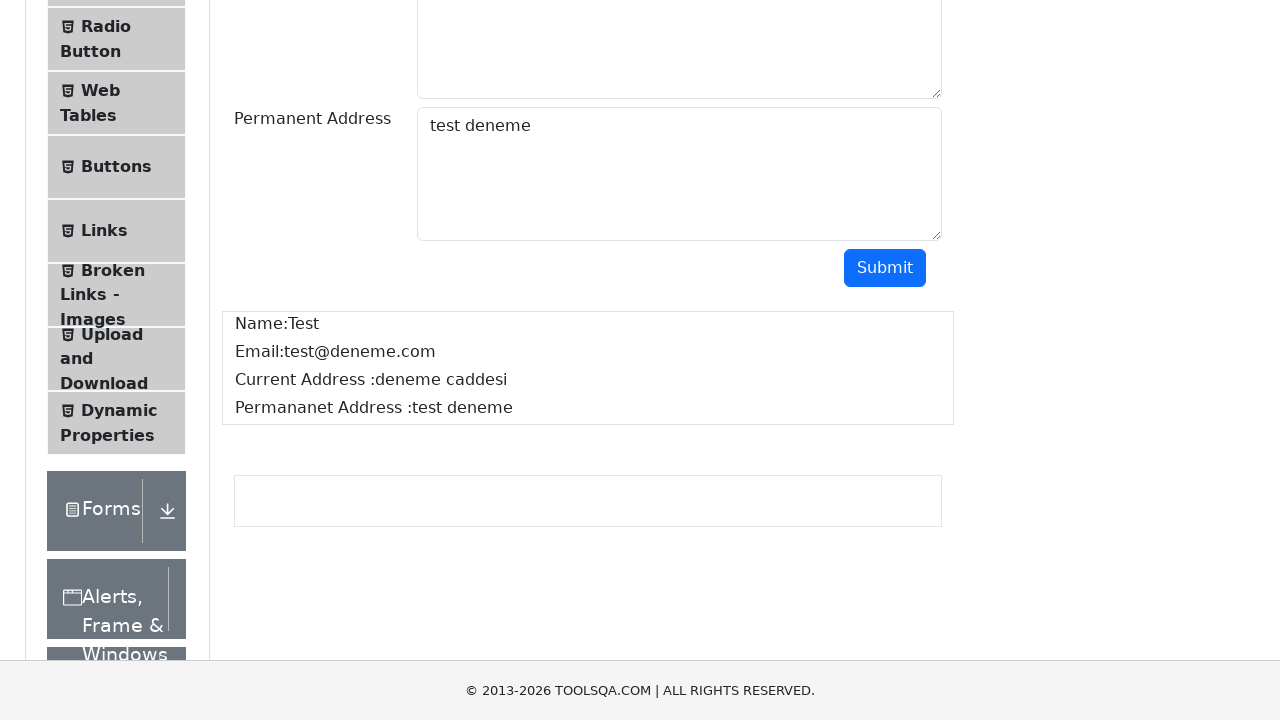